Tests button click functionality by locating and clicking a button labeled 'Click' on the button practice page (originally marked as test.only).

Starting URL: https://www.leafground.com/button.xhtml

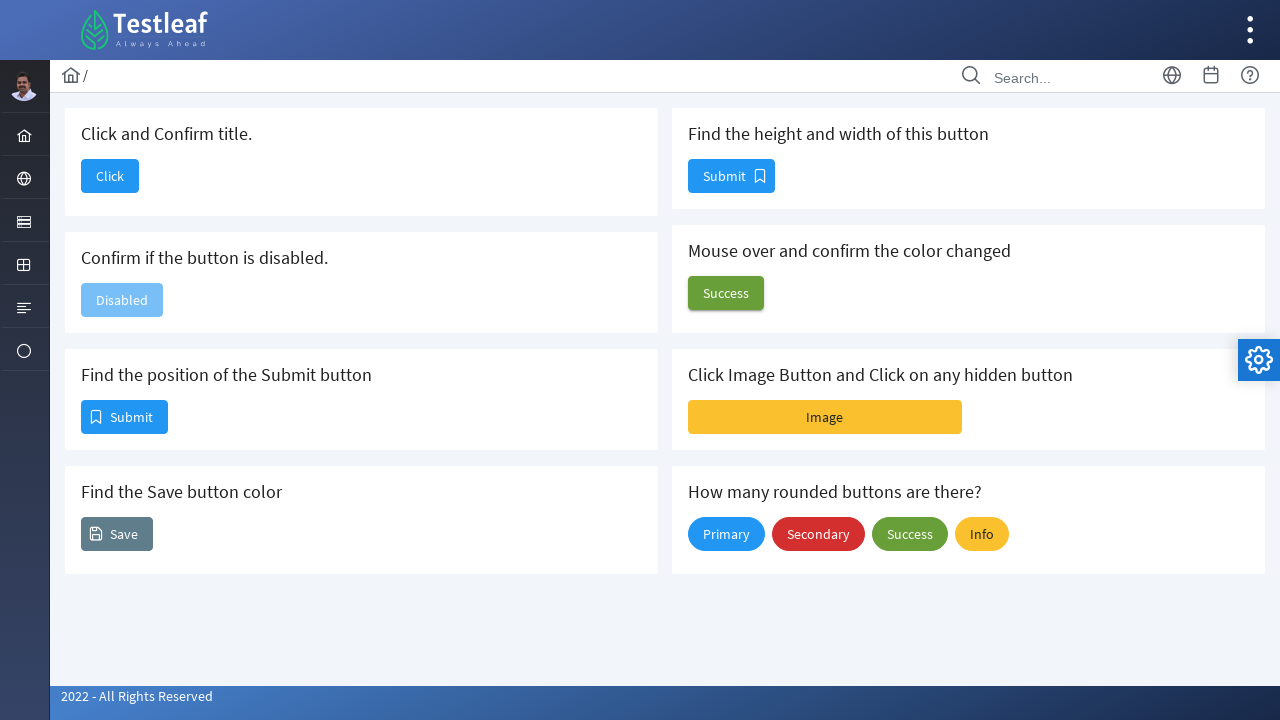

Clicked the 'Click' button on the button practice page at (110, 176) on internal:role=button[name="Click"i]
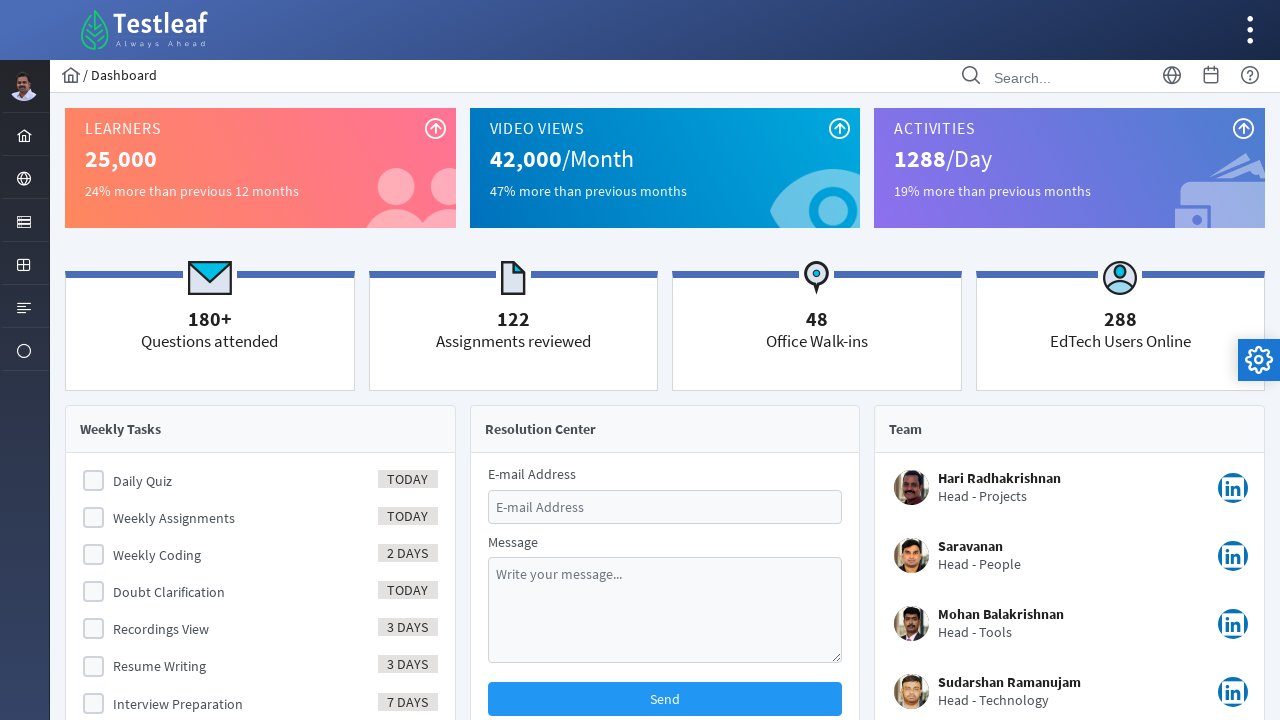

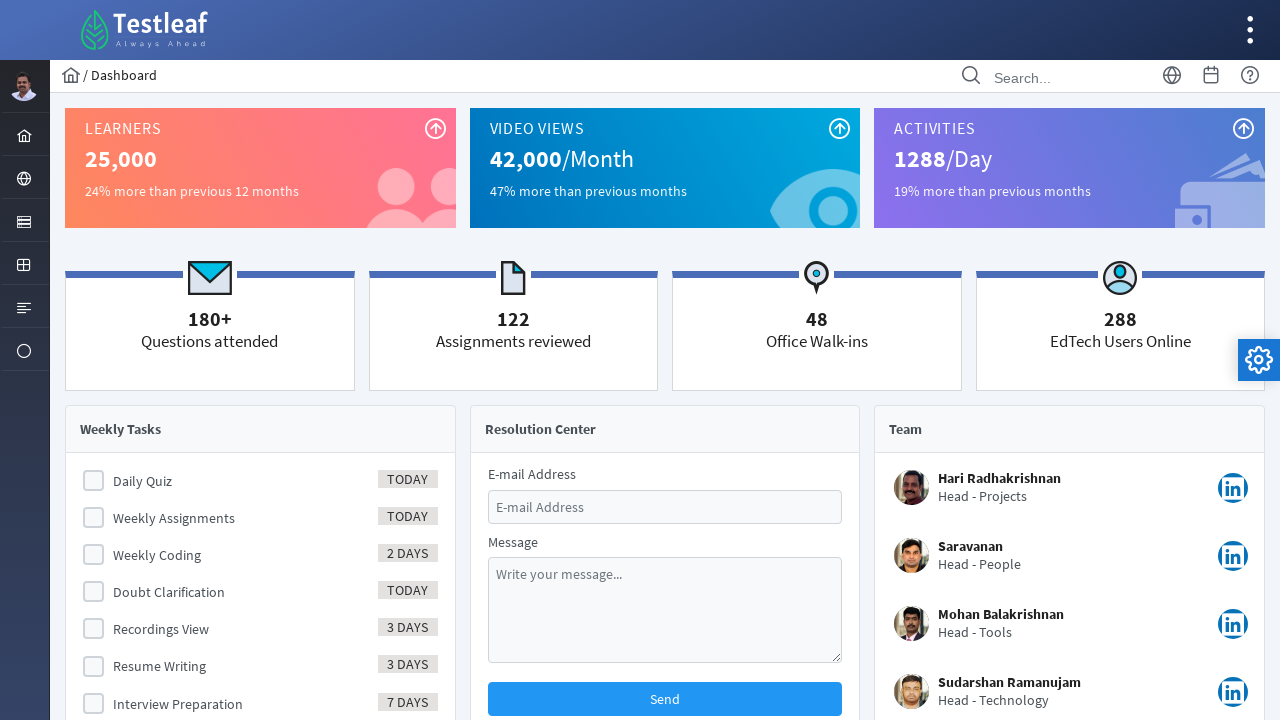